Tests clicking the Top Hits link and verifying the page heading

Starting URL: https://www.99-bottles-of-beer.net/toplist.html

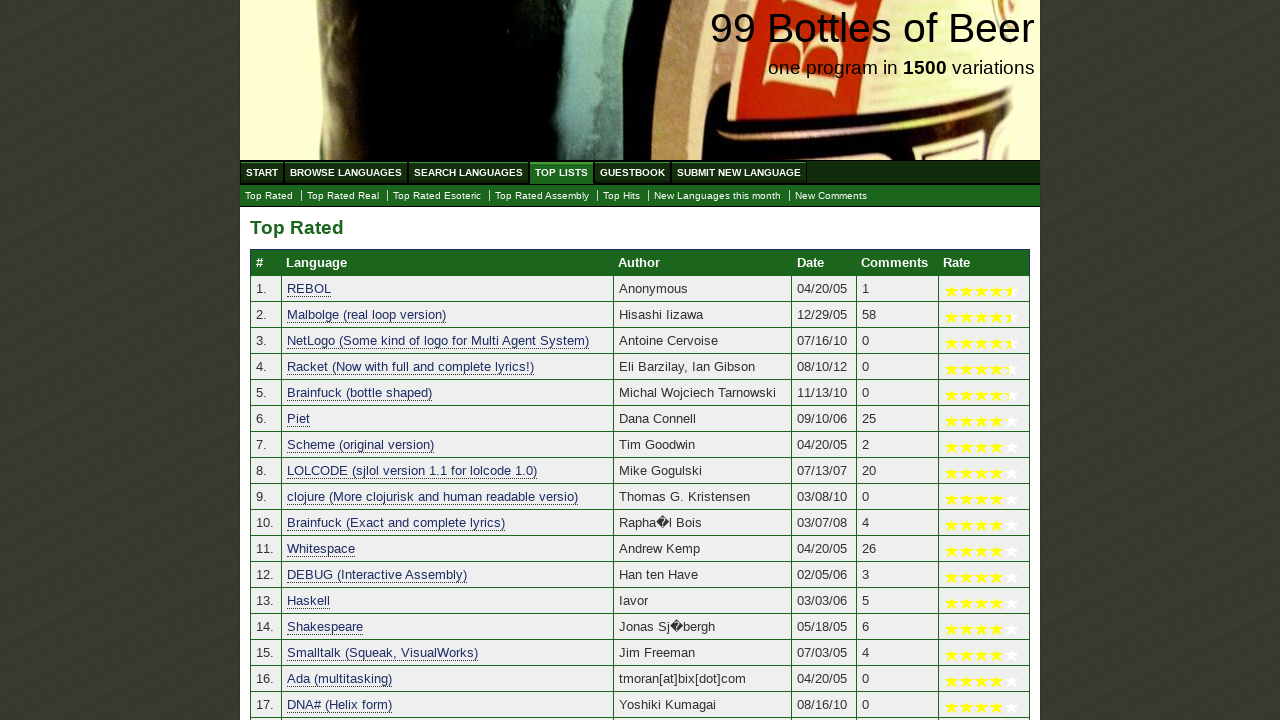

Clicked the Top Hits link at (622, 196) on a[href='./tophits.html']
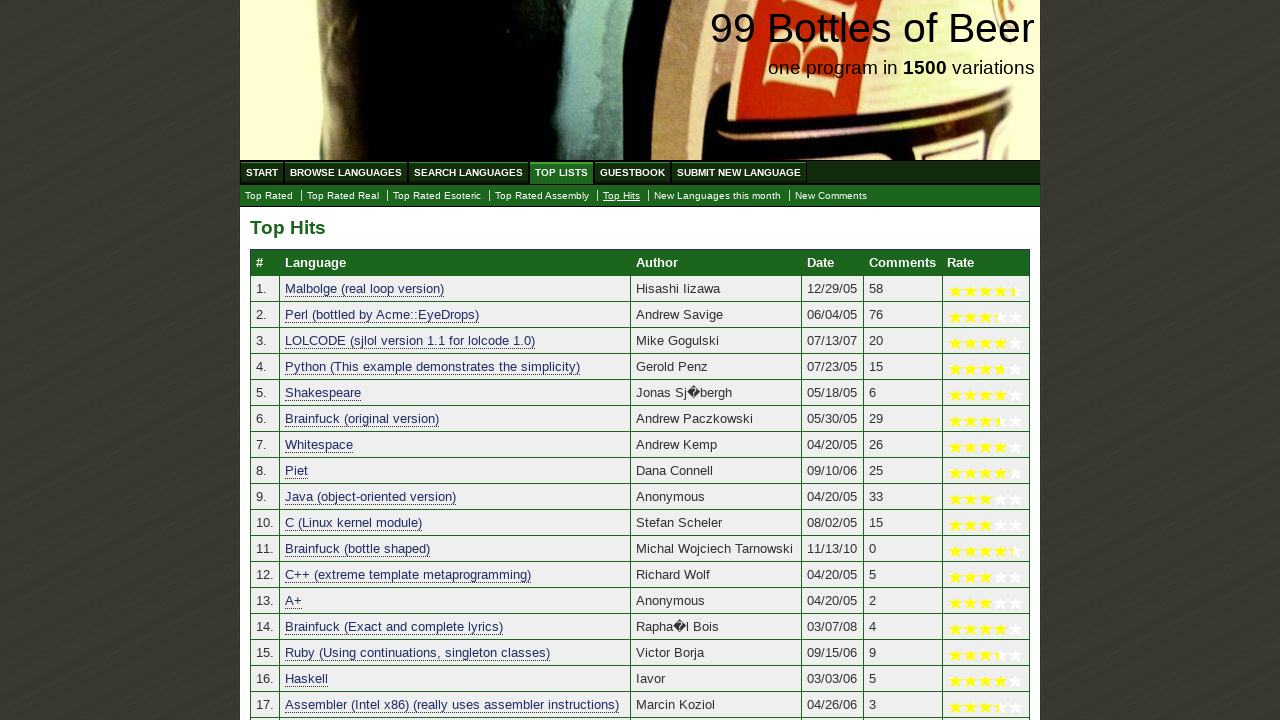

Waited for page heading to load
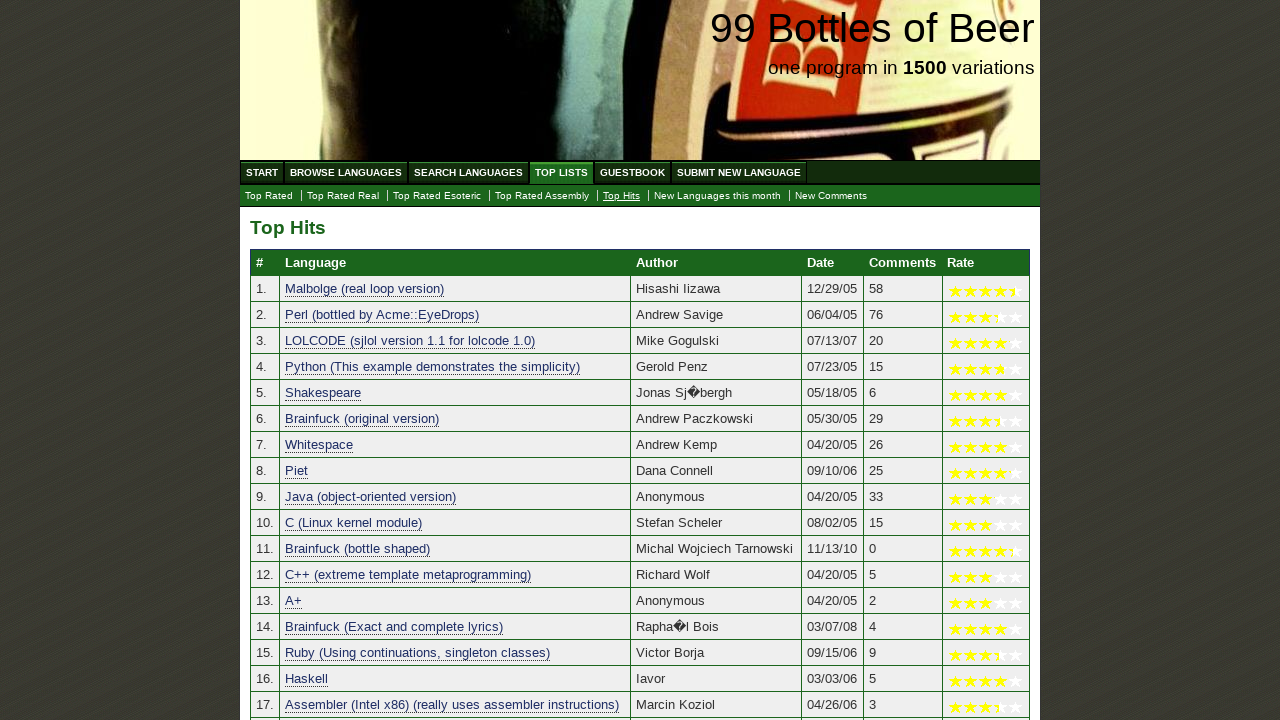

Located the page heading element
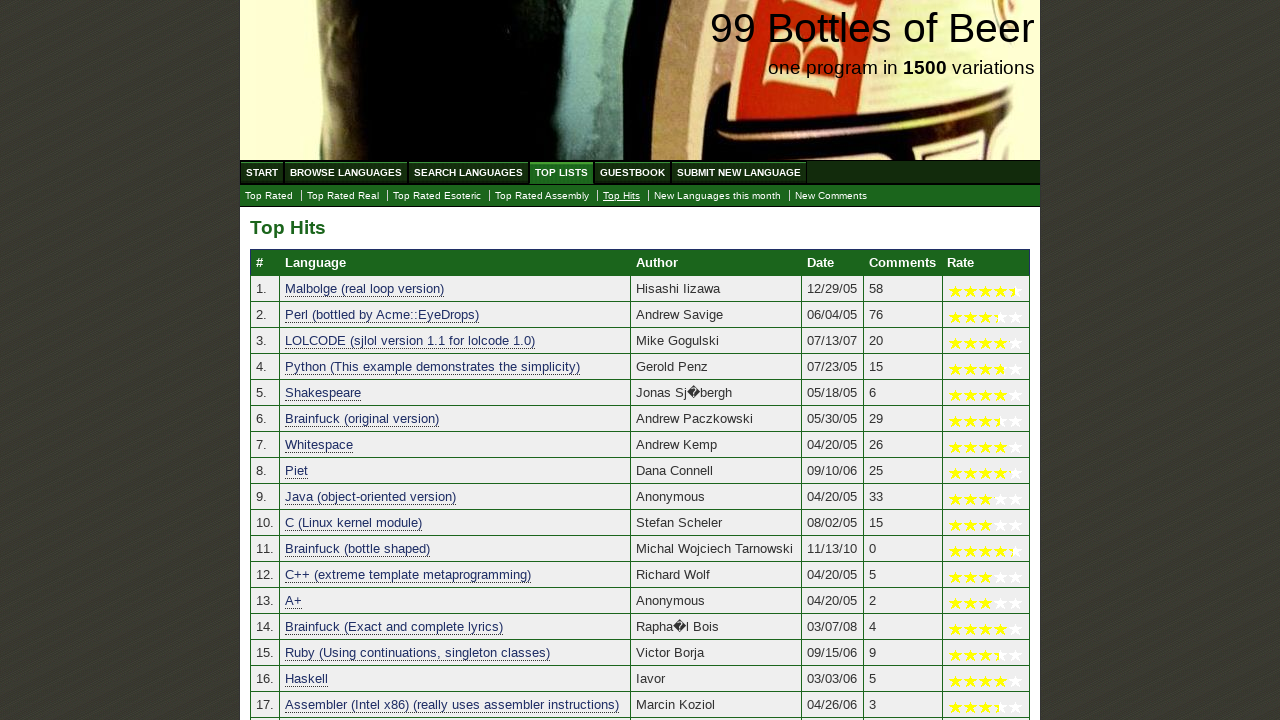

Verified page heading displays 'Top Hits'
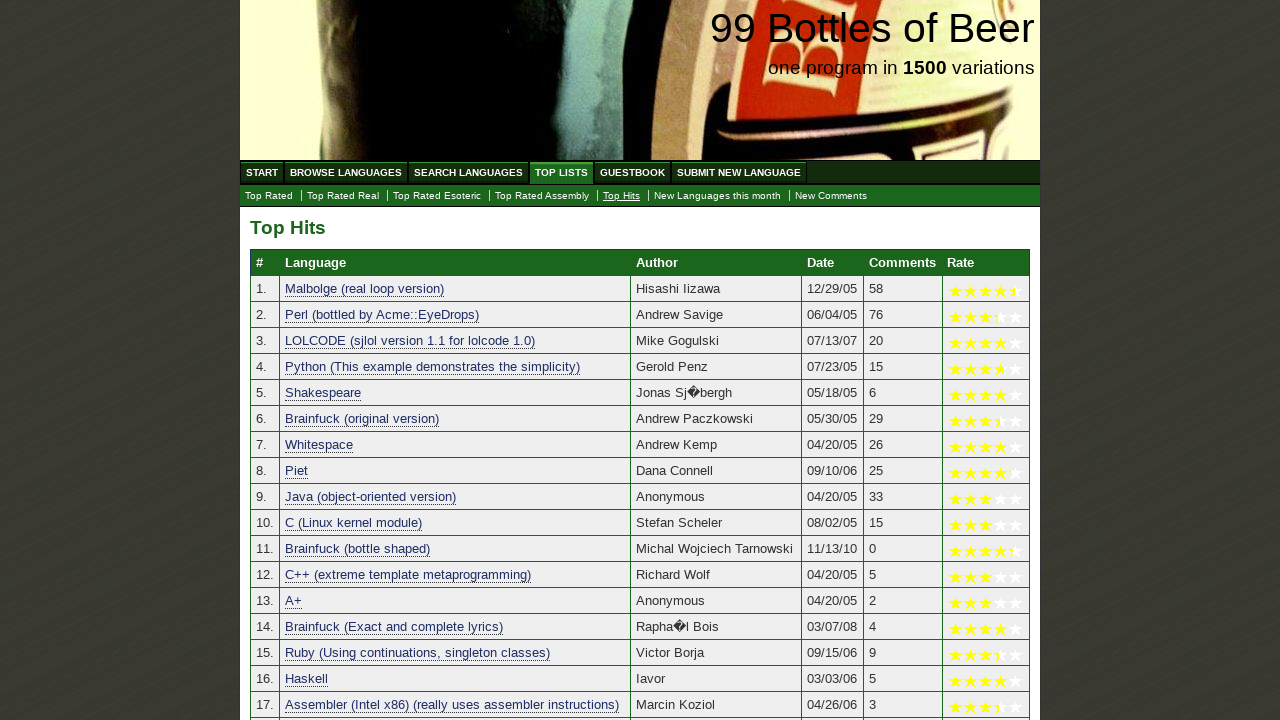

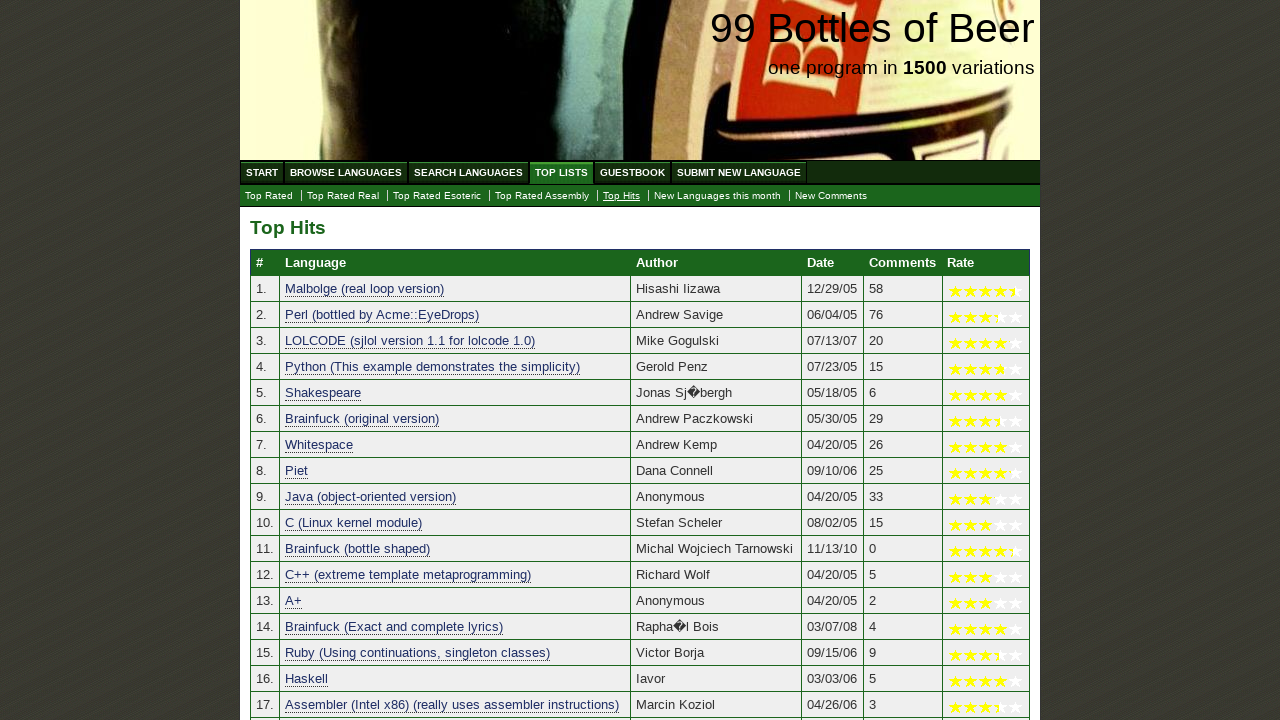